Tests form interaction by reading a custom attribute from an element, performing a mathematical calculation on that value, filling a text field with the result, checking a checkbox, selecting a radio button, and submitting the form.

Starting URL: http://suninjuly.github.io/get_attribute.html

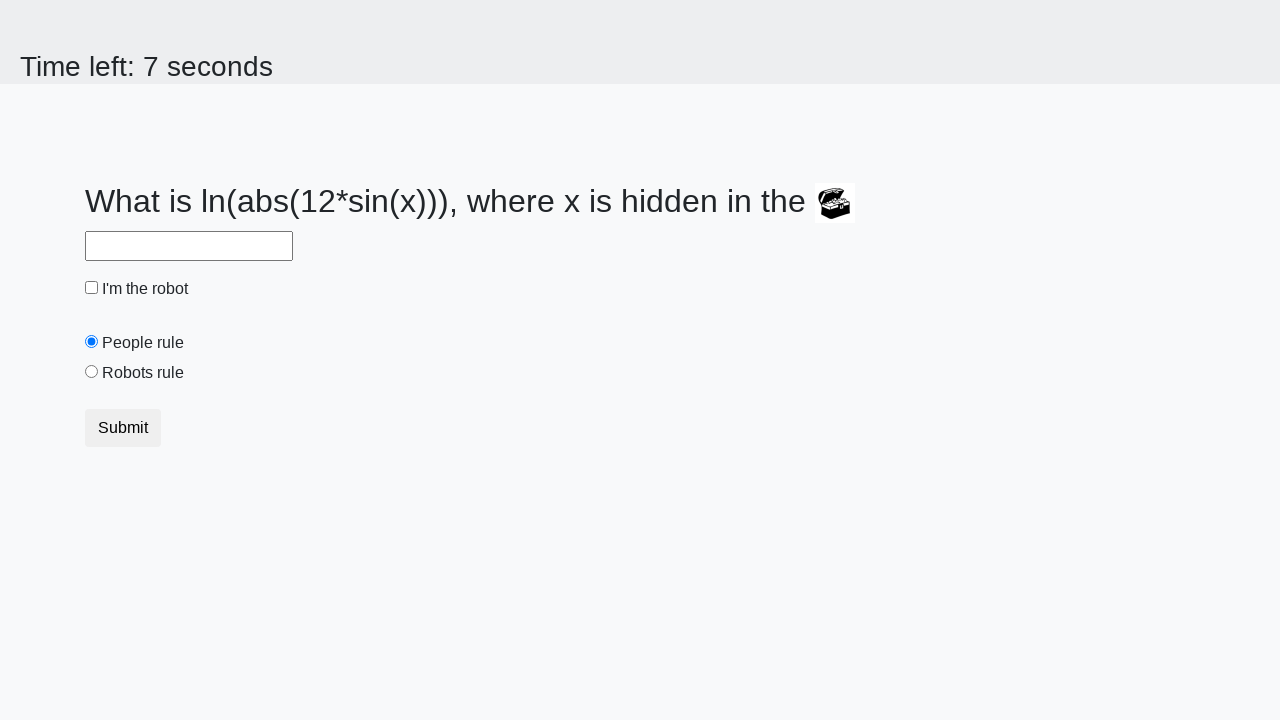

Located treasure element with ID 'treasure'
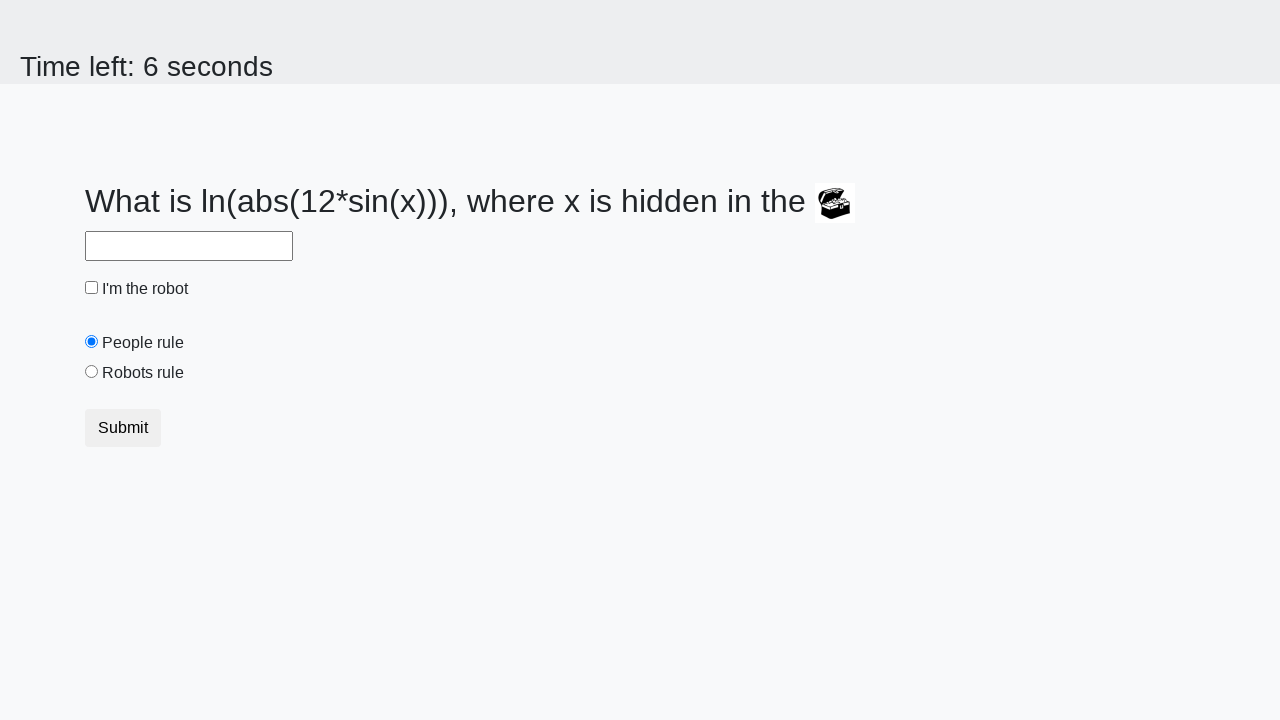

Retrieved custom 'valuex' attribute from treasure element: 695
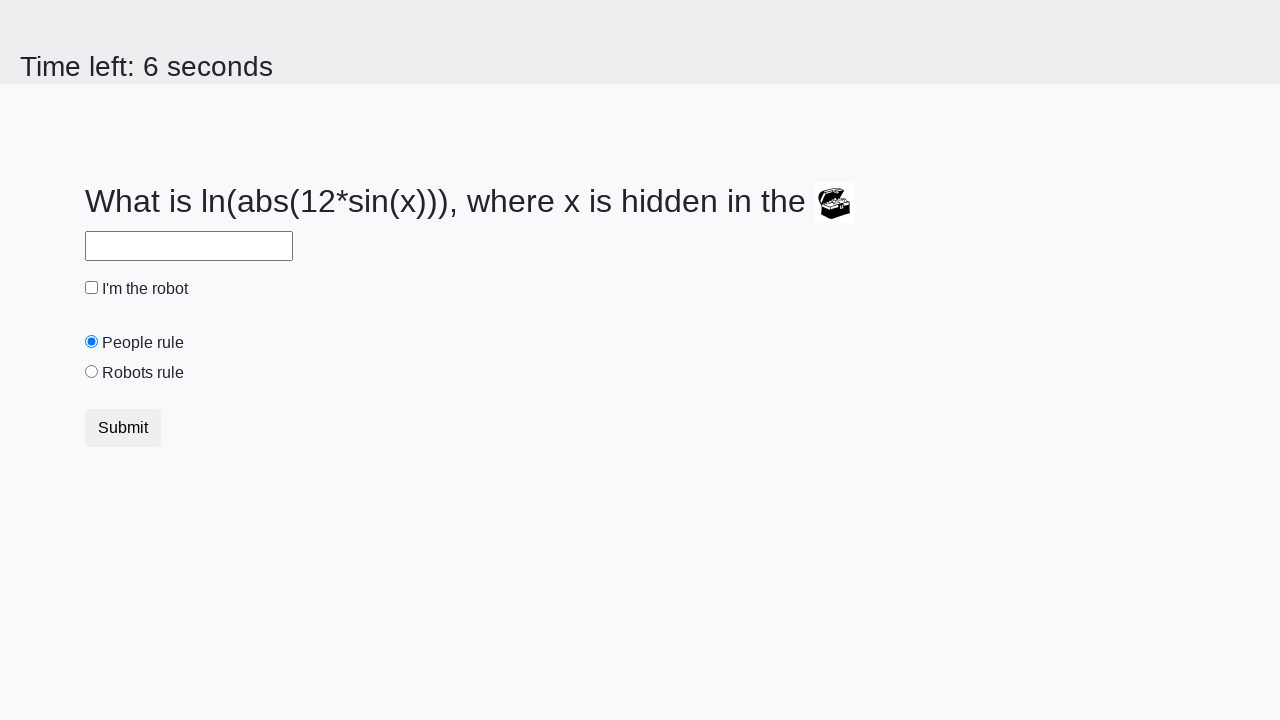

Calculated mathematical result from attribute value: 2.054636893663464
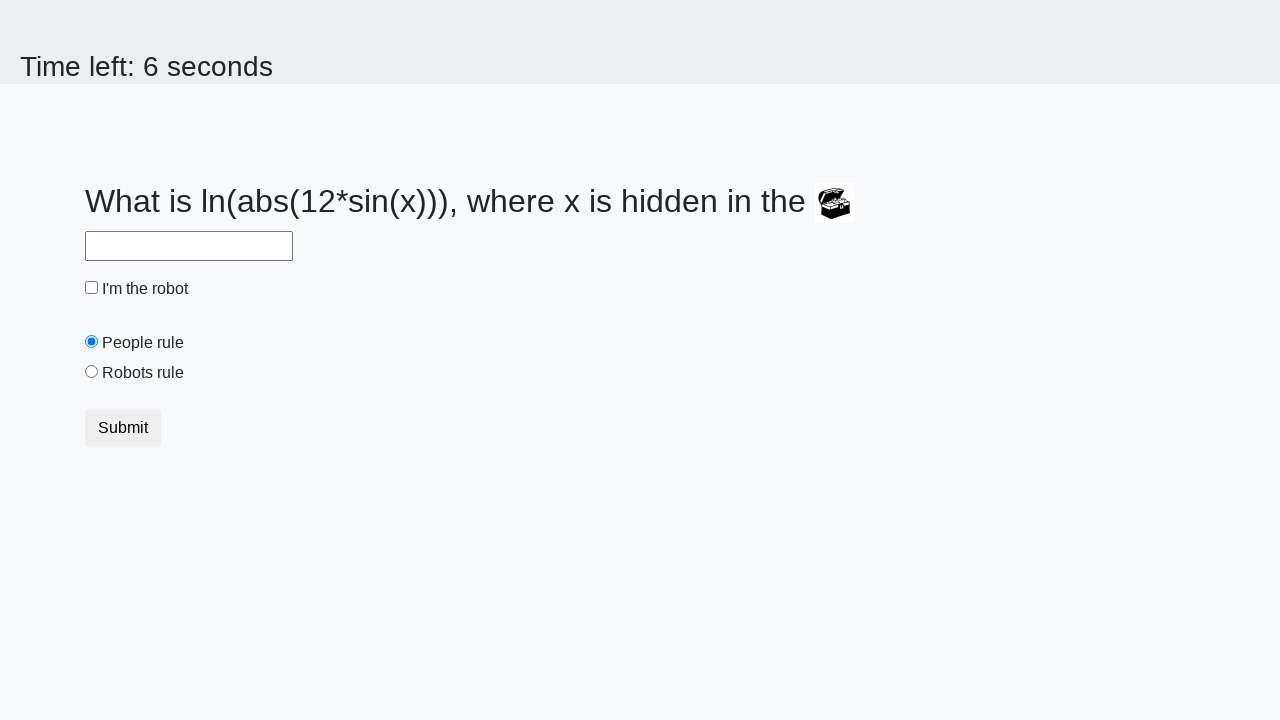

Filled text input field with calculated result: 2.054636893663464 on input[type='text']
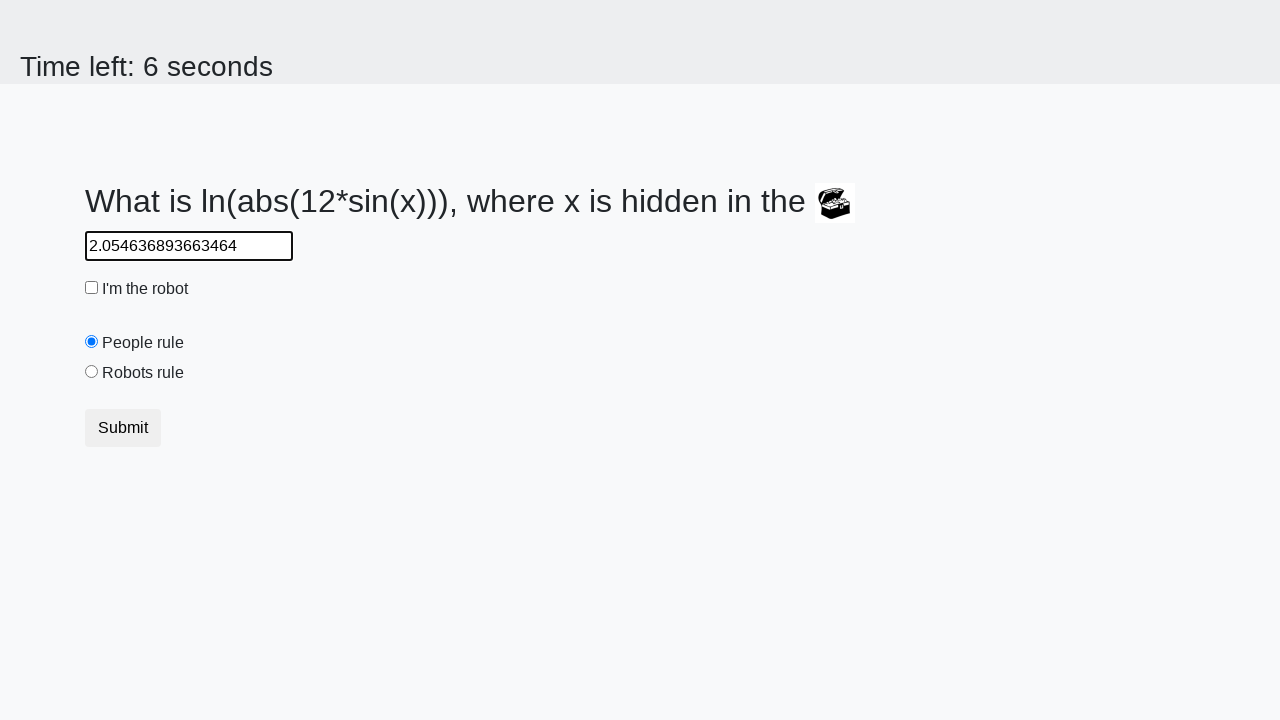

Checked the robot checkbox at (92, 288) on #robotCheckbox
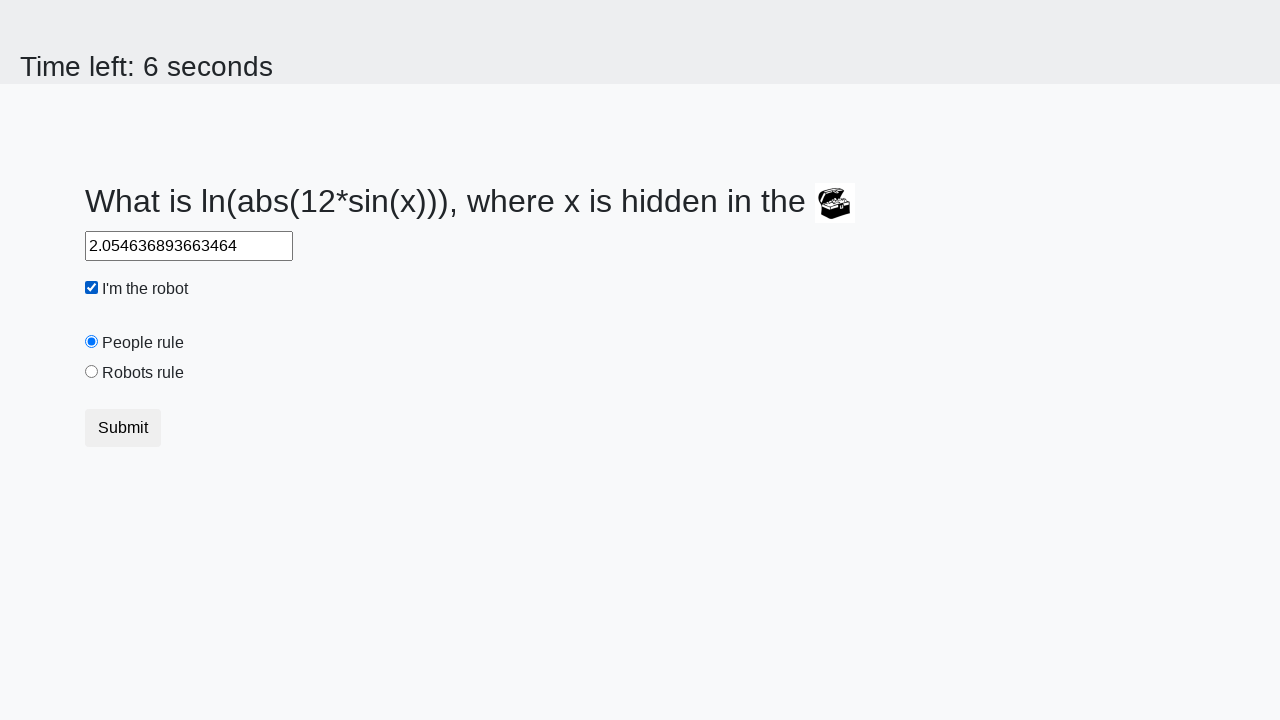

Selected 'robots' radio button at (92, 372) on input[value='robots']
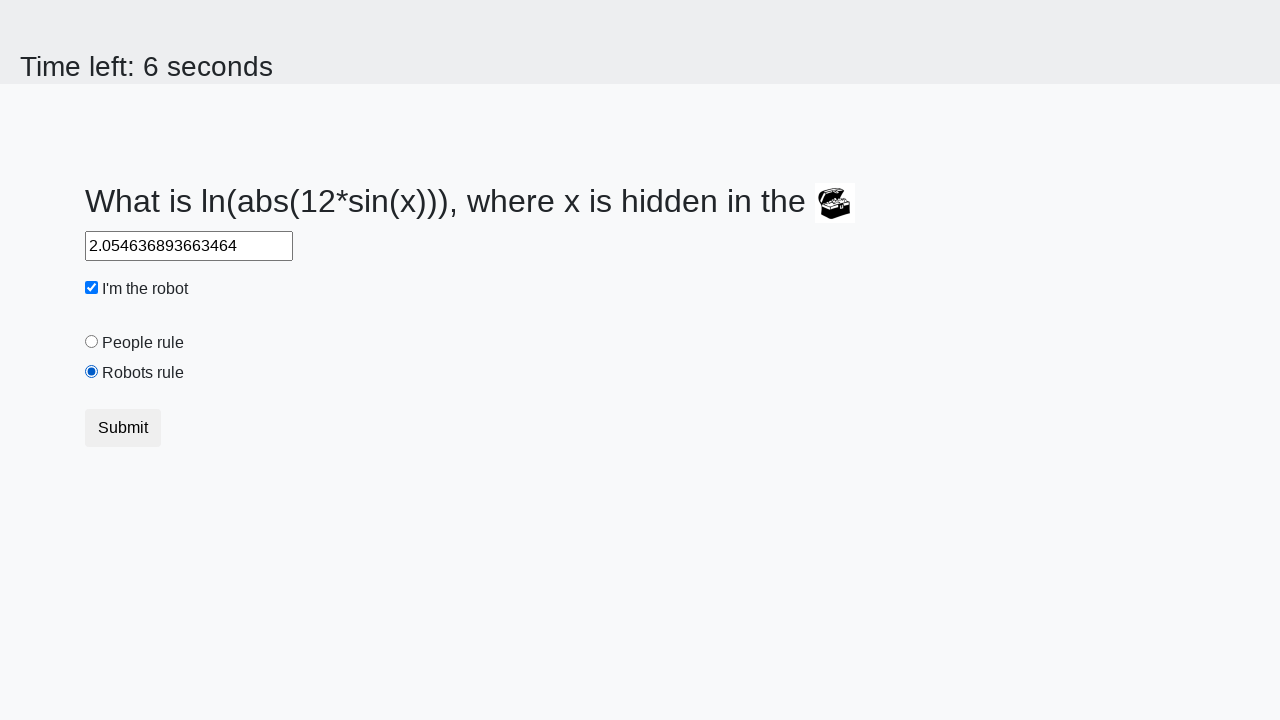

Clicked Submit button to complete form submission at (123, 428) on xpath=//button[text()='Submit']
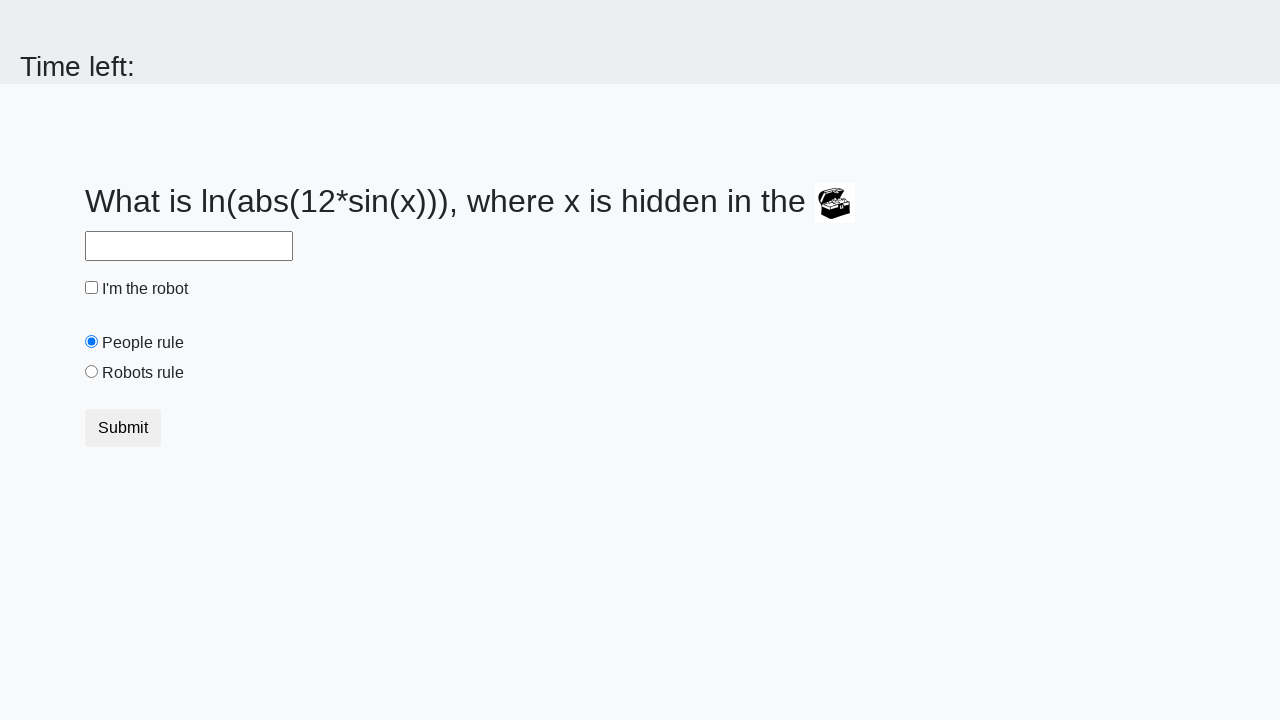

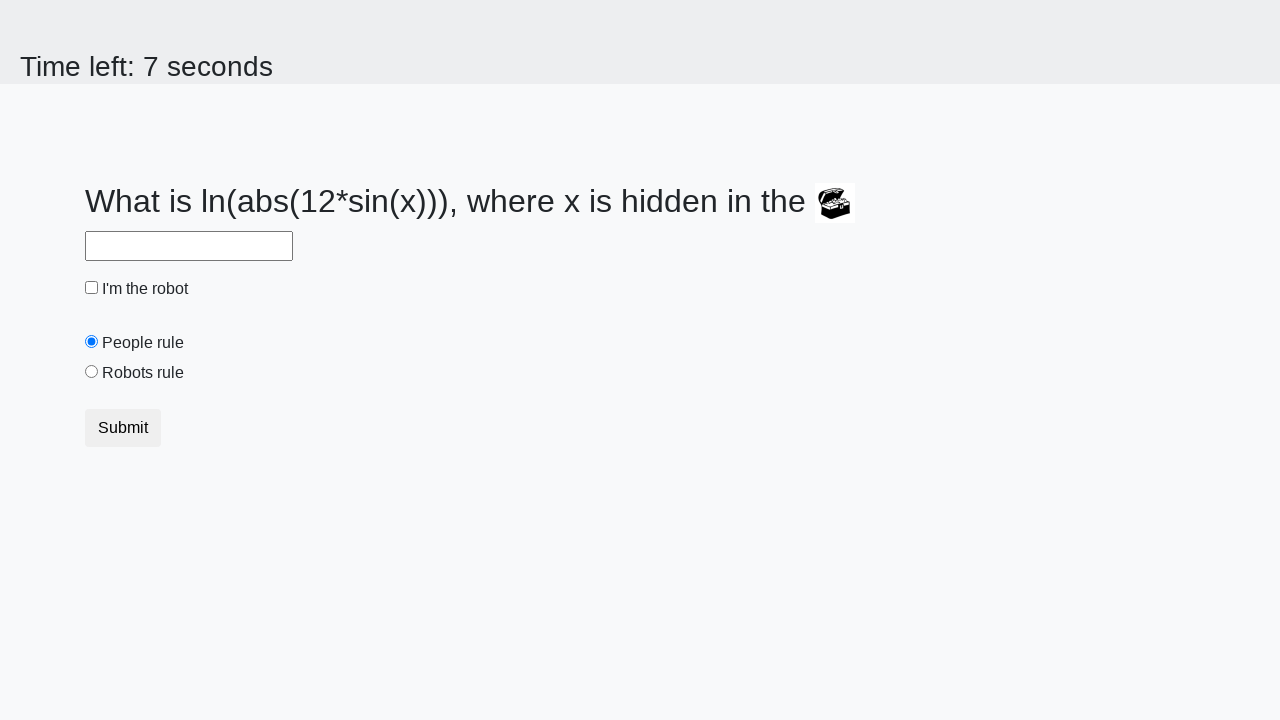